Tests accepting a JavaScript alert by clicking the button, verifying the alert text, and accepting it

Starting URL: http://the-internet.herokuapp.com/javascript_alerts

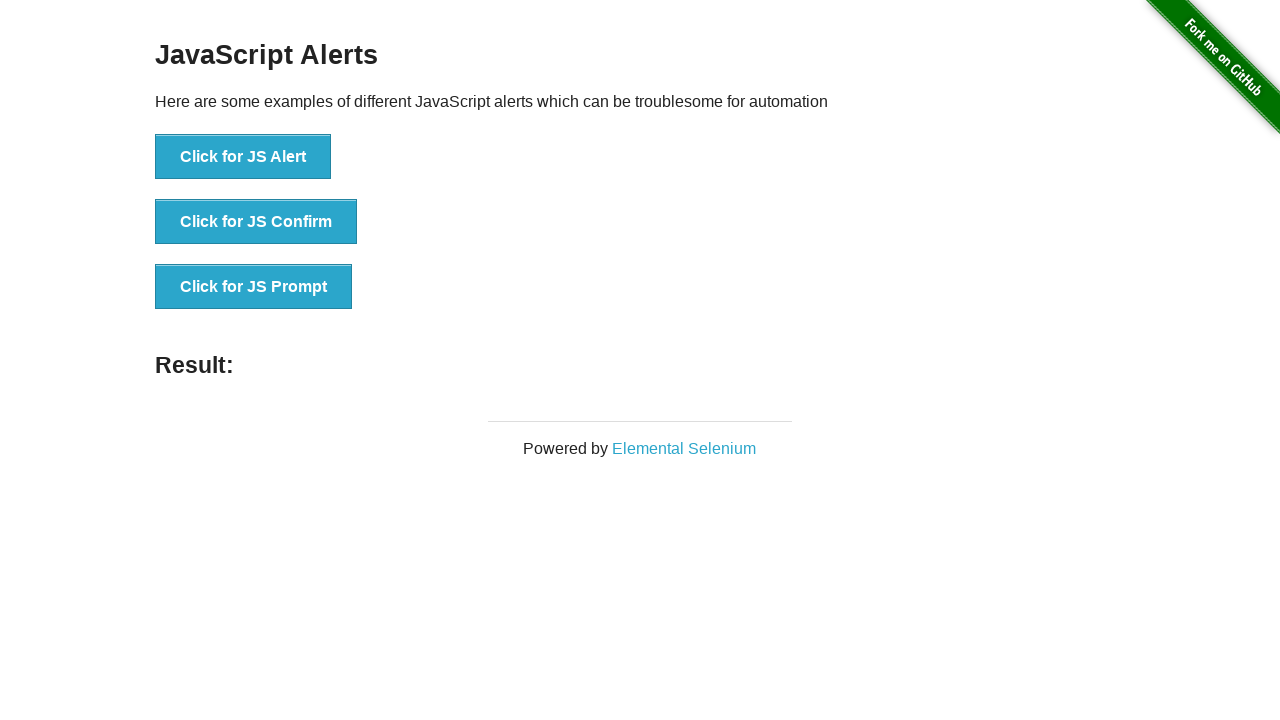

Clicked the first alert button at (243, 157) on button[onclick='jsAlert()']
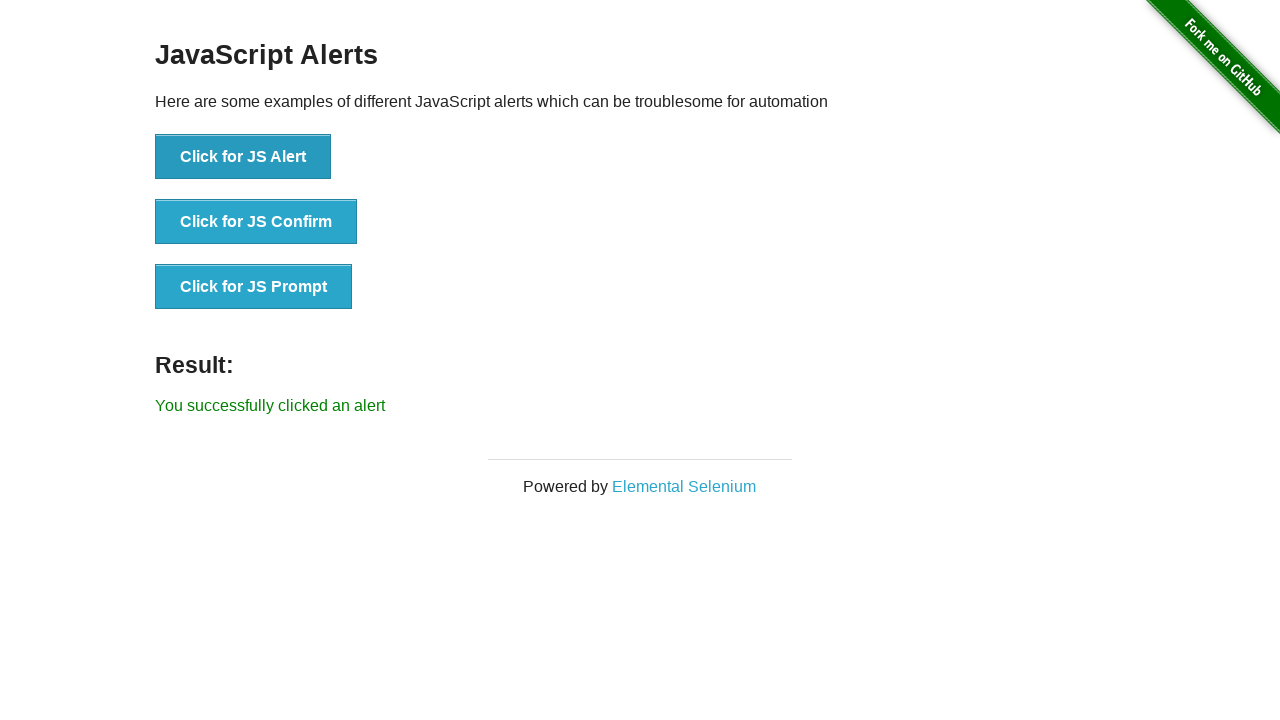

Set up dialog handler to accept alerts
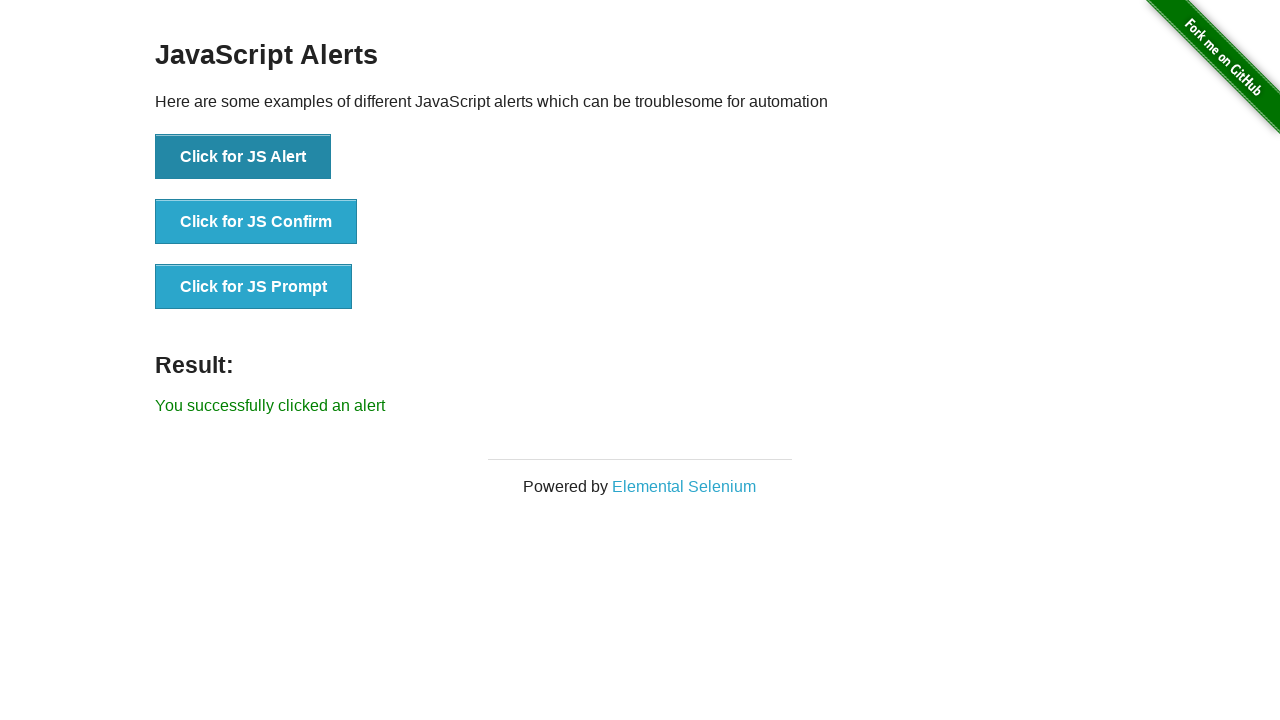

Verified alert was successfully accepted with confirmation message
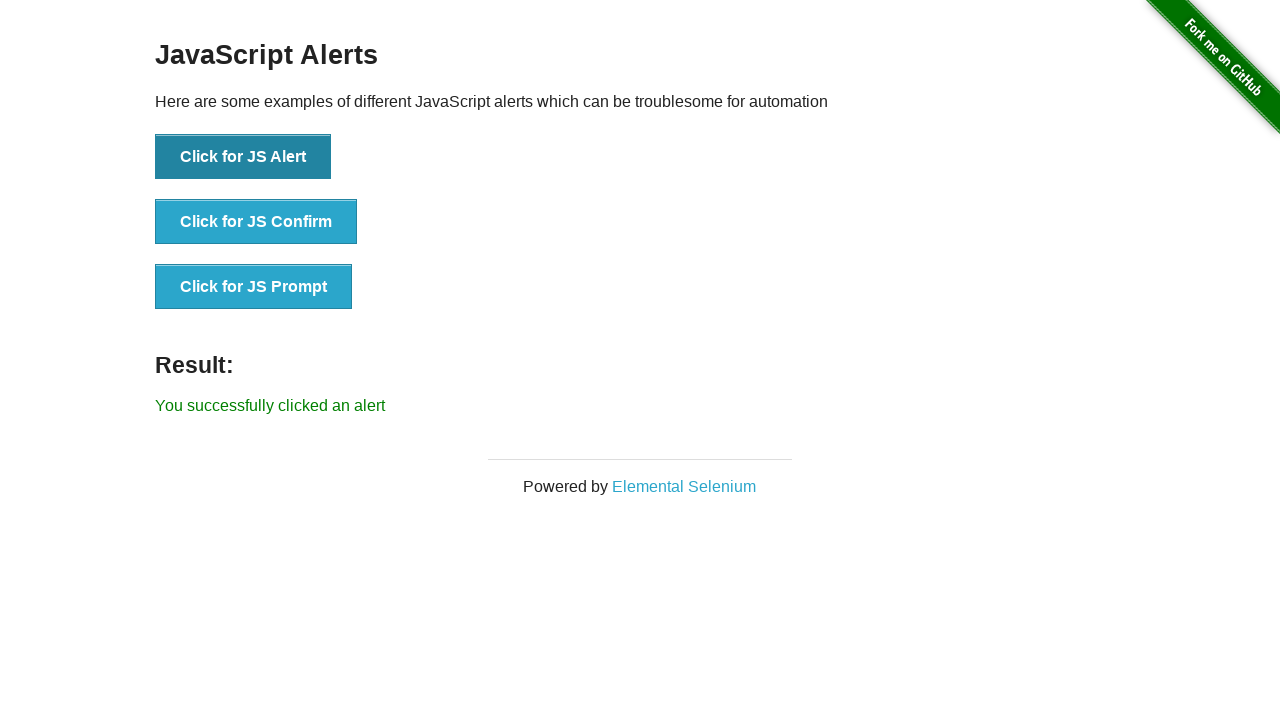

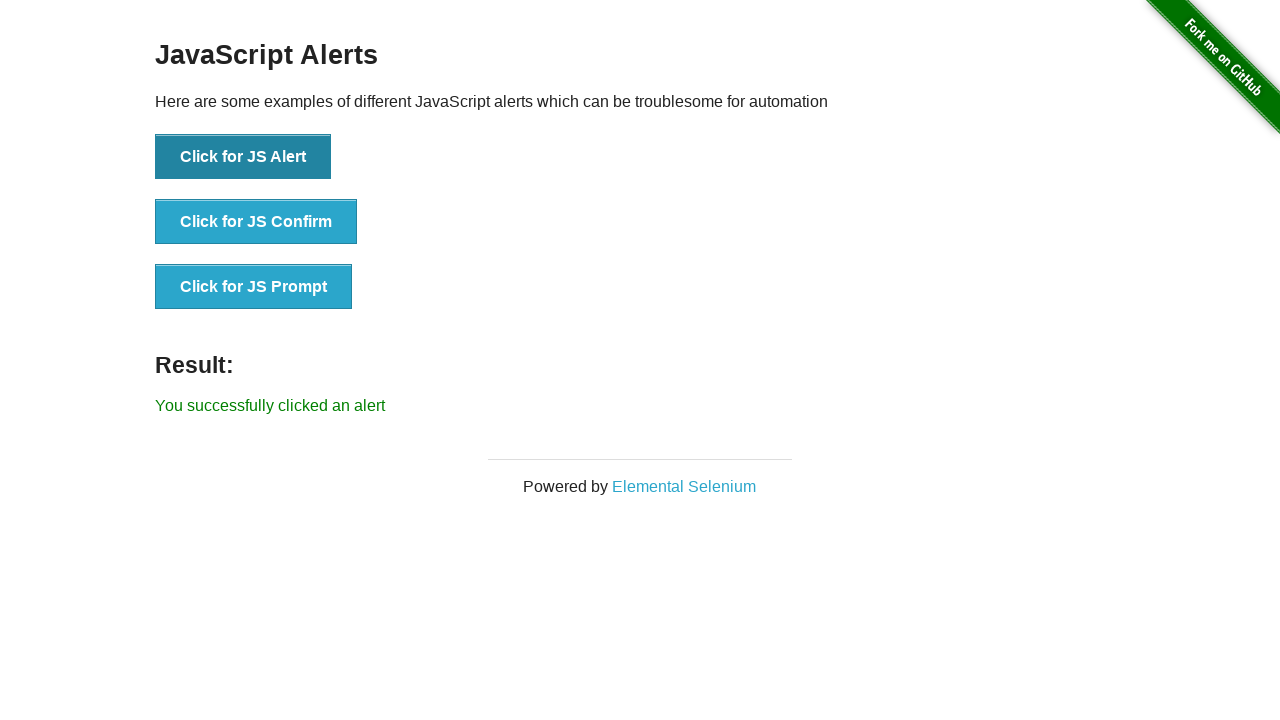